Tests the contact form on automationexercise.com by filling in the name and email fields

Starting URL: https://automationexercise.com/contact_us

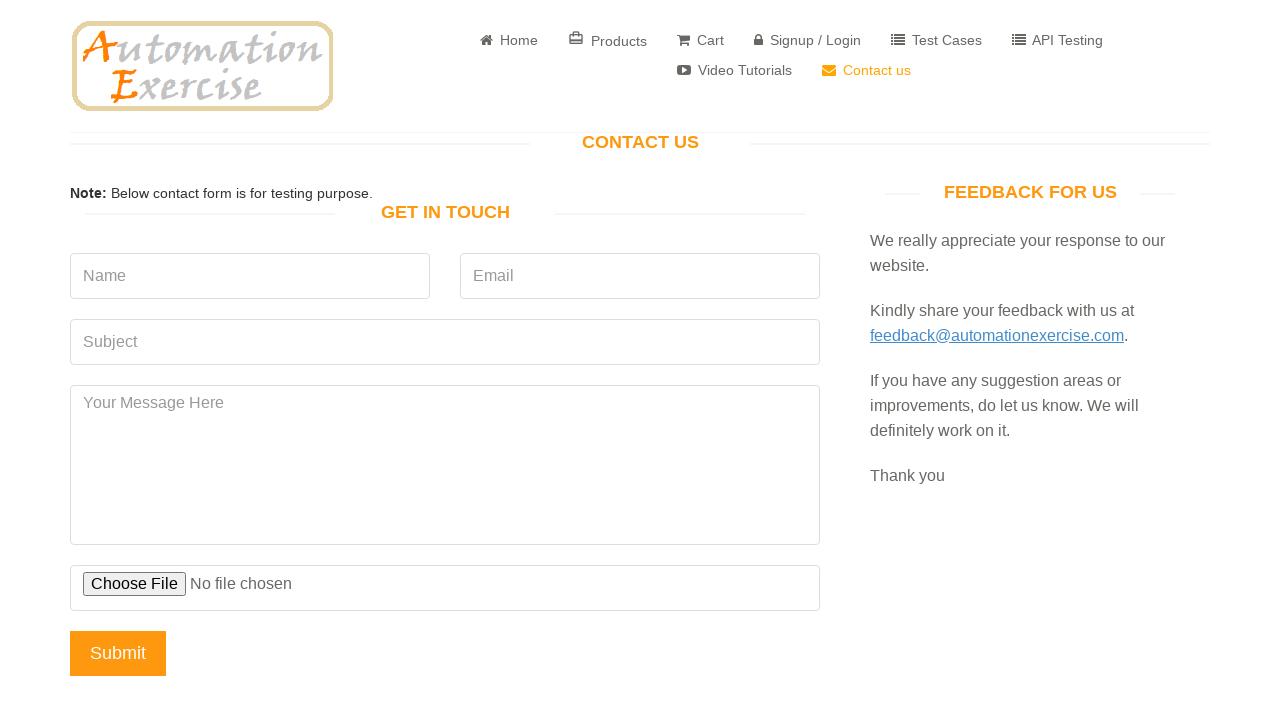

Filled name field with 'man' on input[name='name']
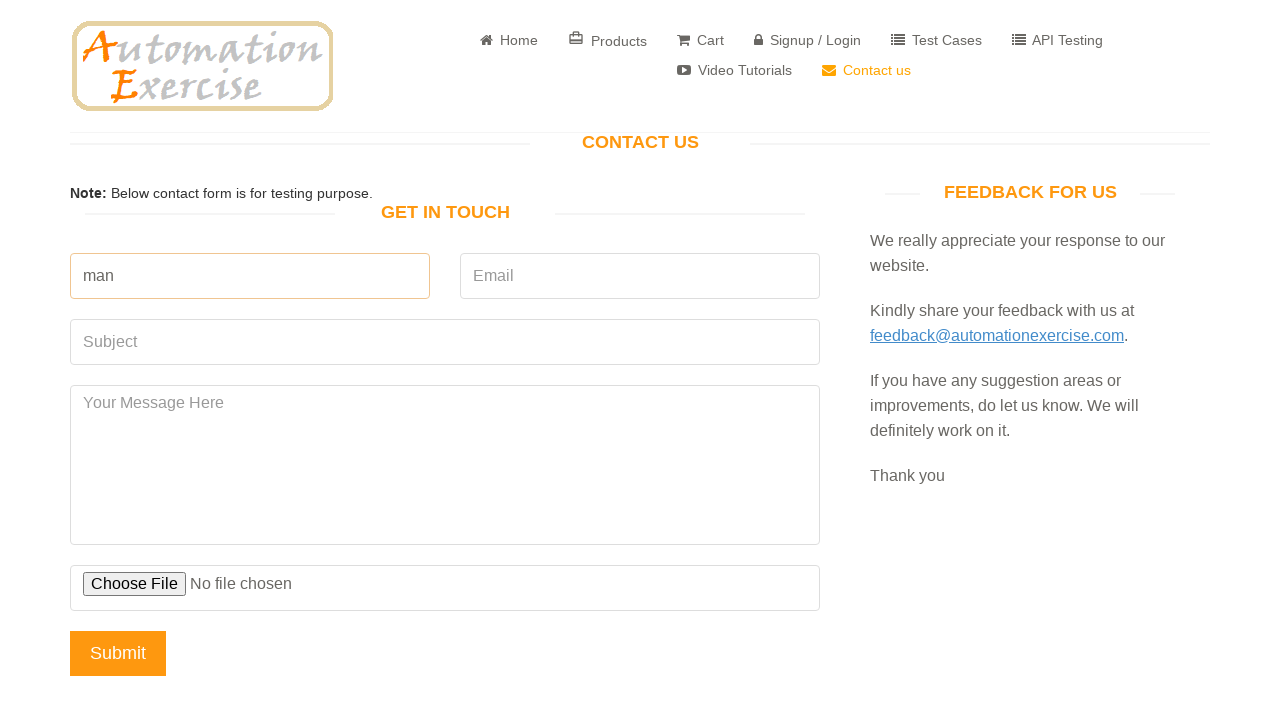

Filled email field with 'testuser@mail.com' on input.form-control[name='email']
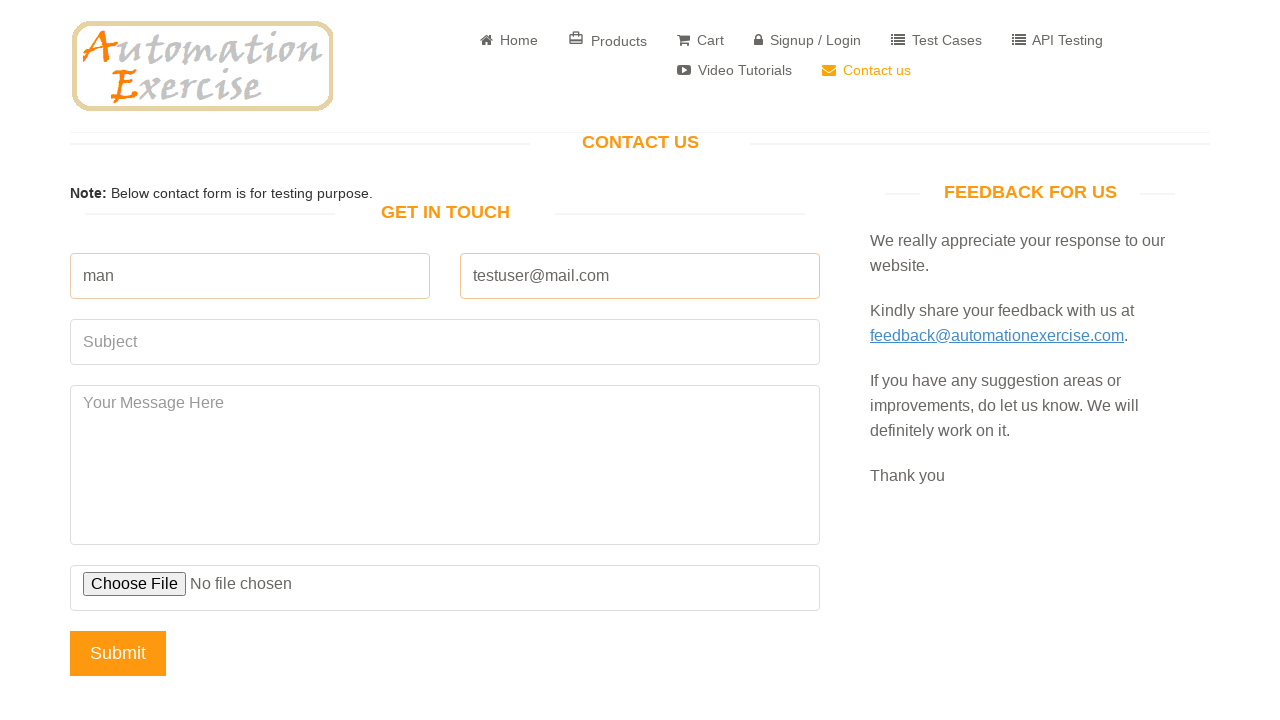

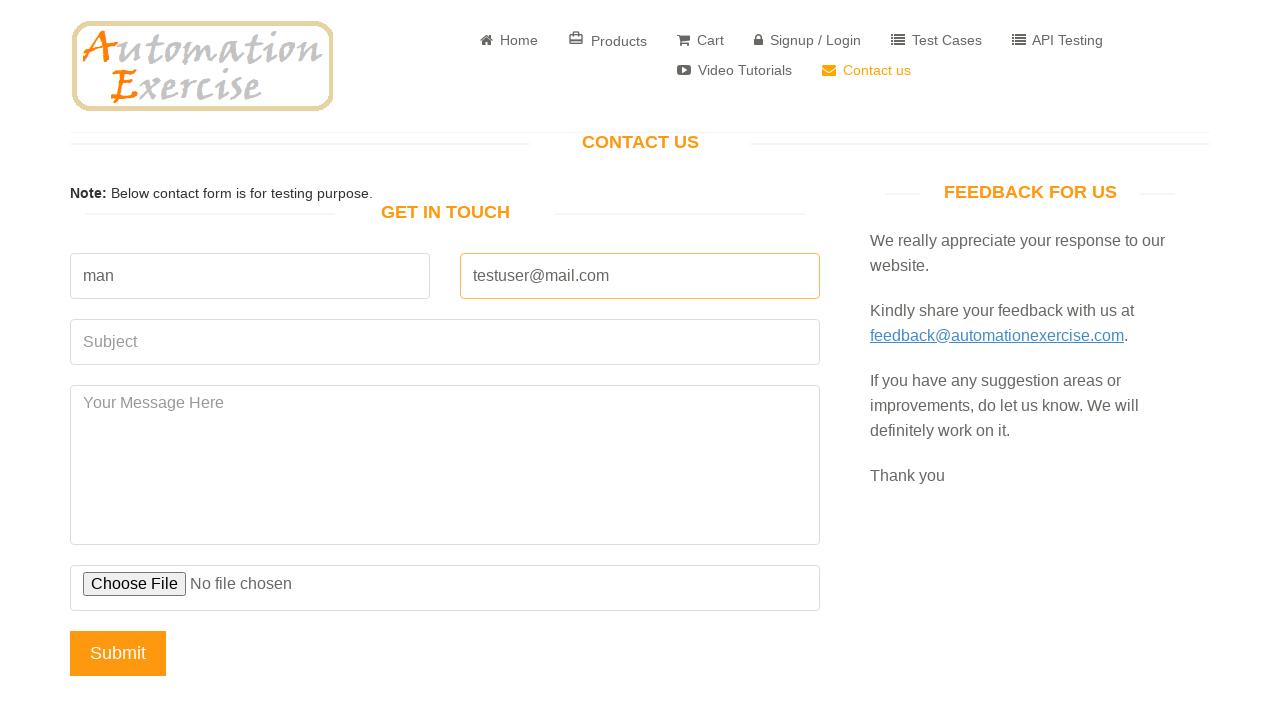